Tests that new todo items are appended to the bottom of the list by creating 3 items and verifying the count displays correctly.

Starting URL: https://demo.playwright.dev/todomvc

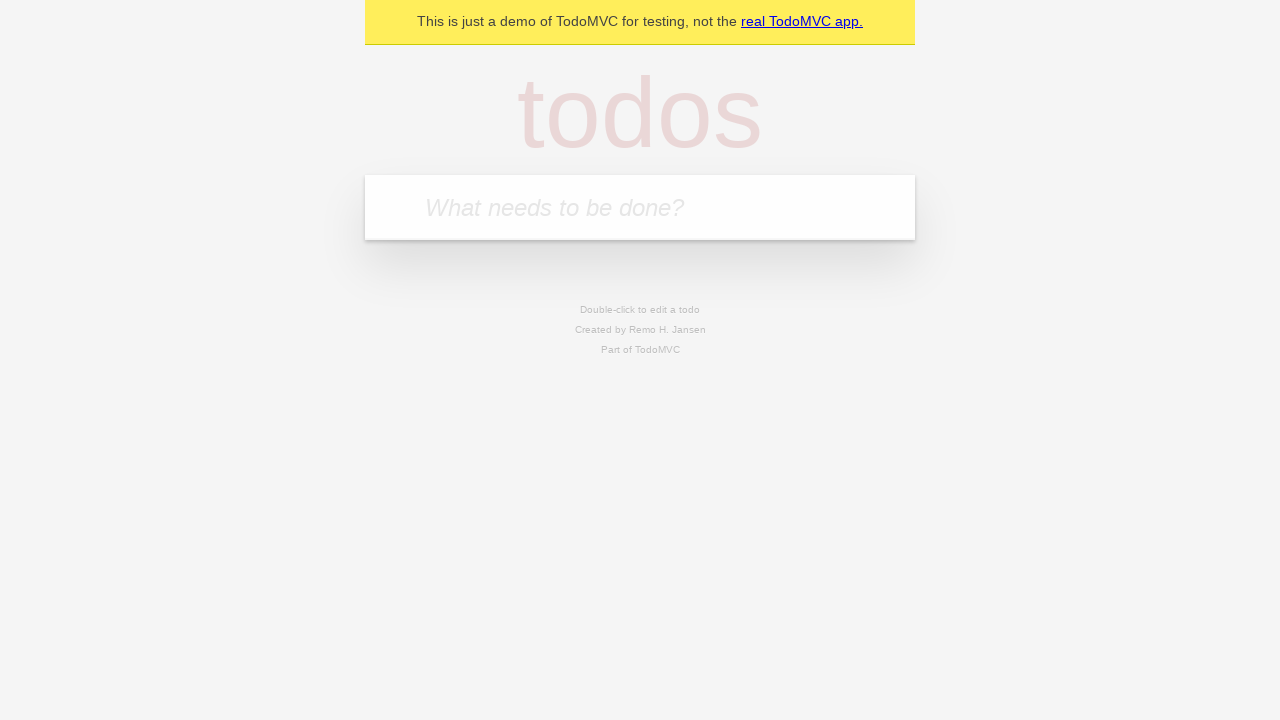

Located the todo input field
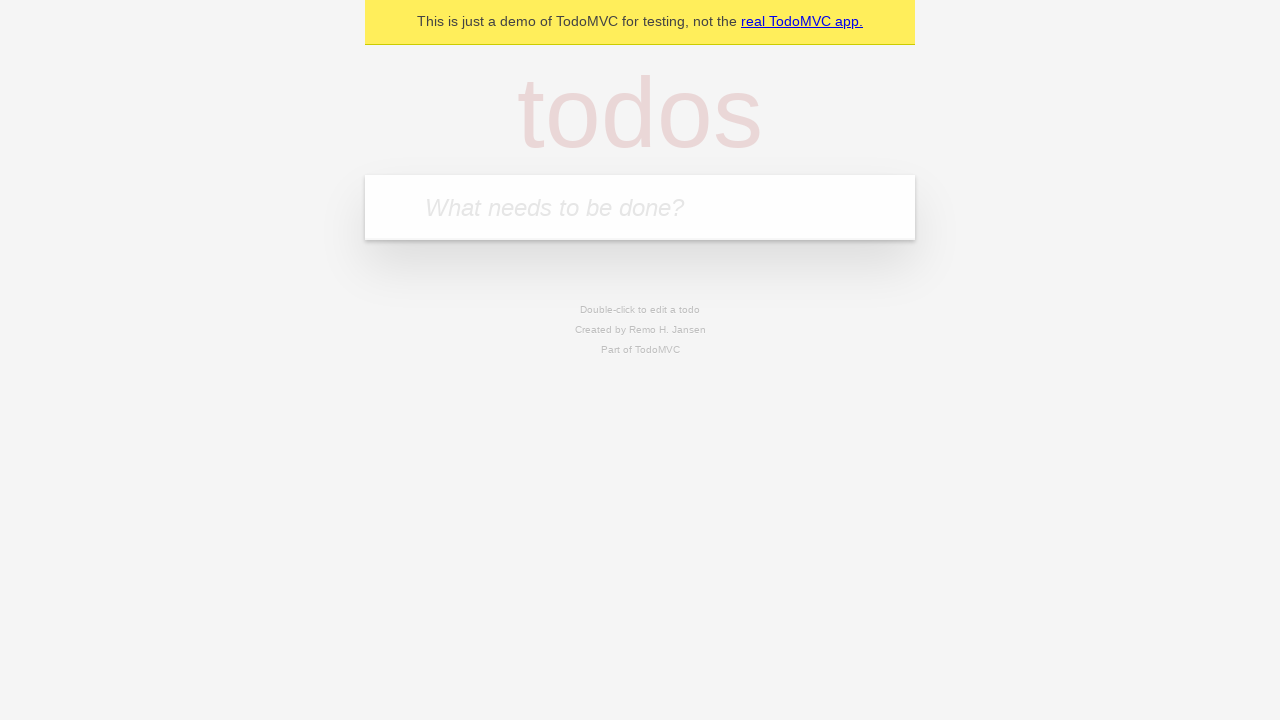

Filled todo input with 'buy some cheese' on internal:attr=[placeholder="What needs to be done?"i]
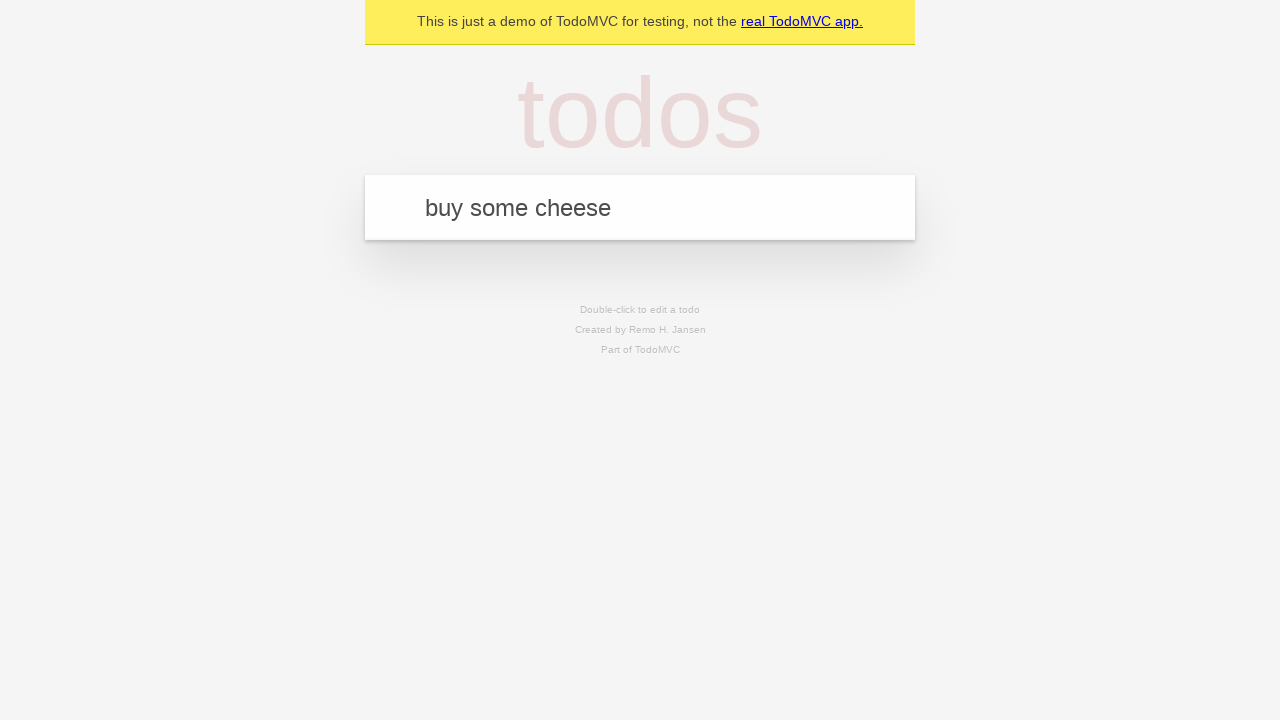

Pressed Enter to add 'buy some cheese' to the list on internal:attr=[placeholder="What needs to be done?"i]
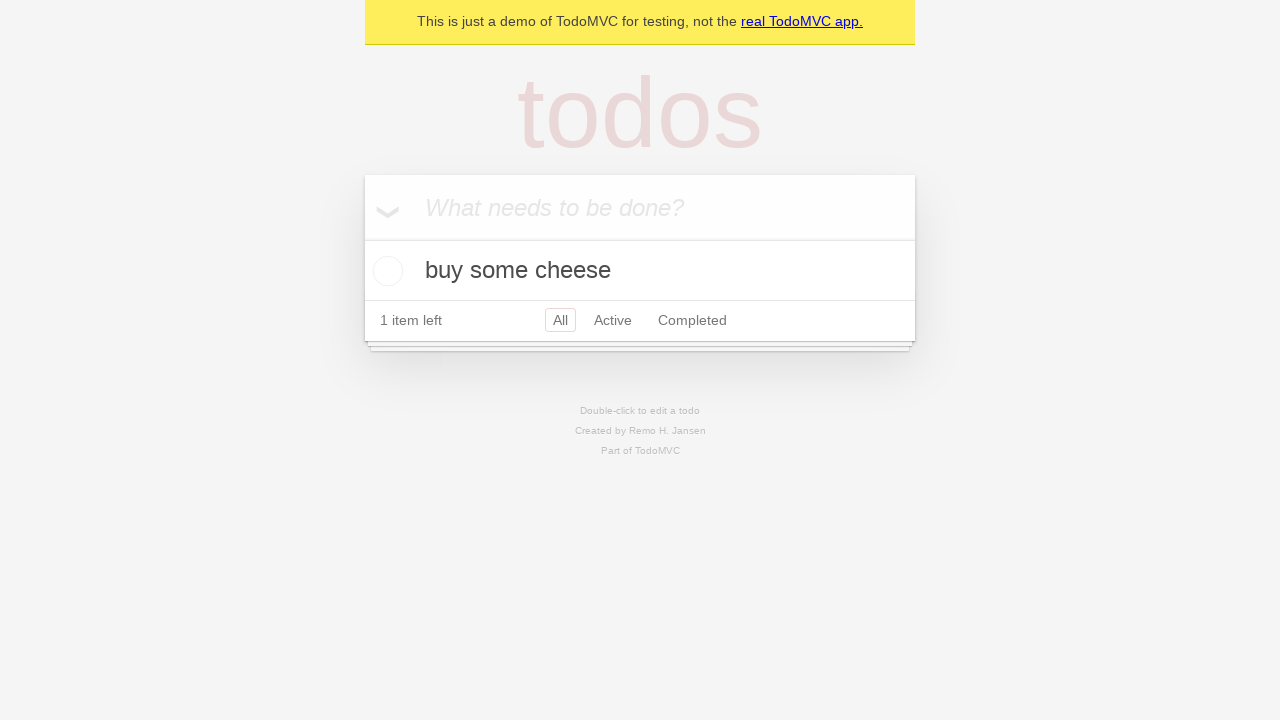

Filled todo input with 'feed the cat' on internal:attr=[placeholder="What needs to be done?"i]
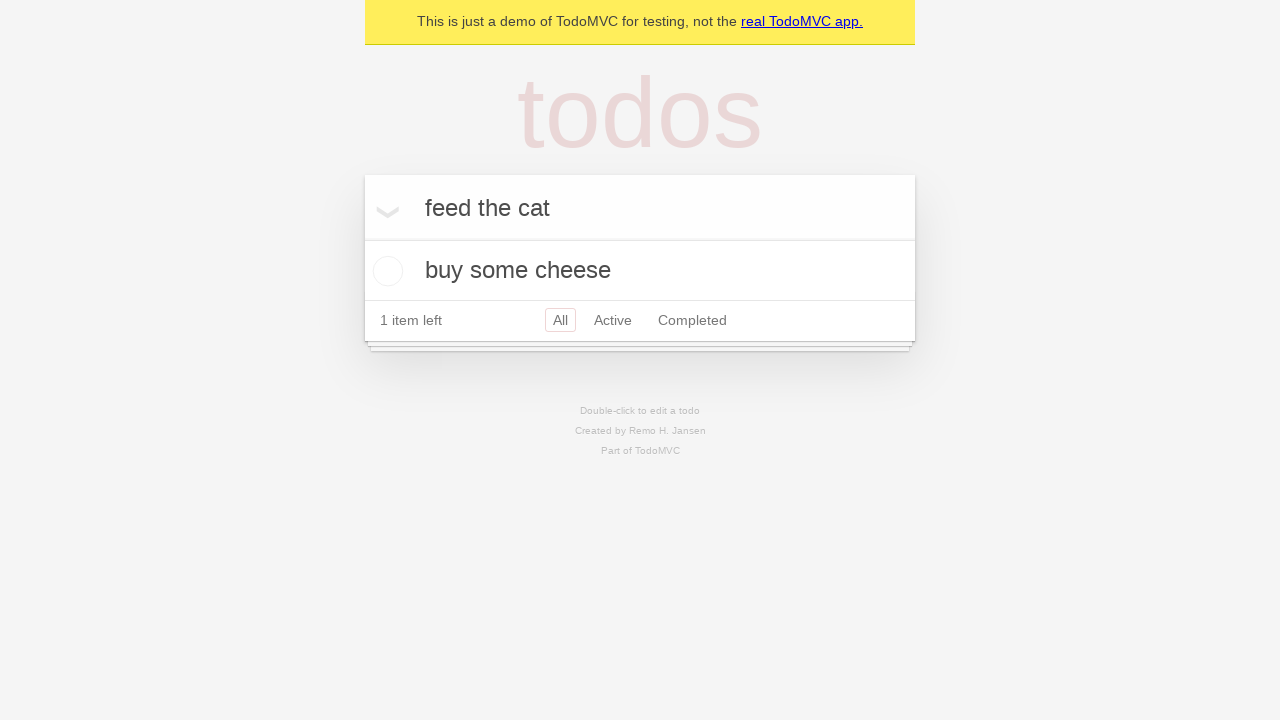

Pressed Enter to add 'feed the cat' to the list on internal:attr=[placeholder="What needs to be done?"i]
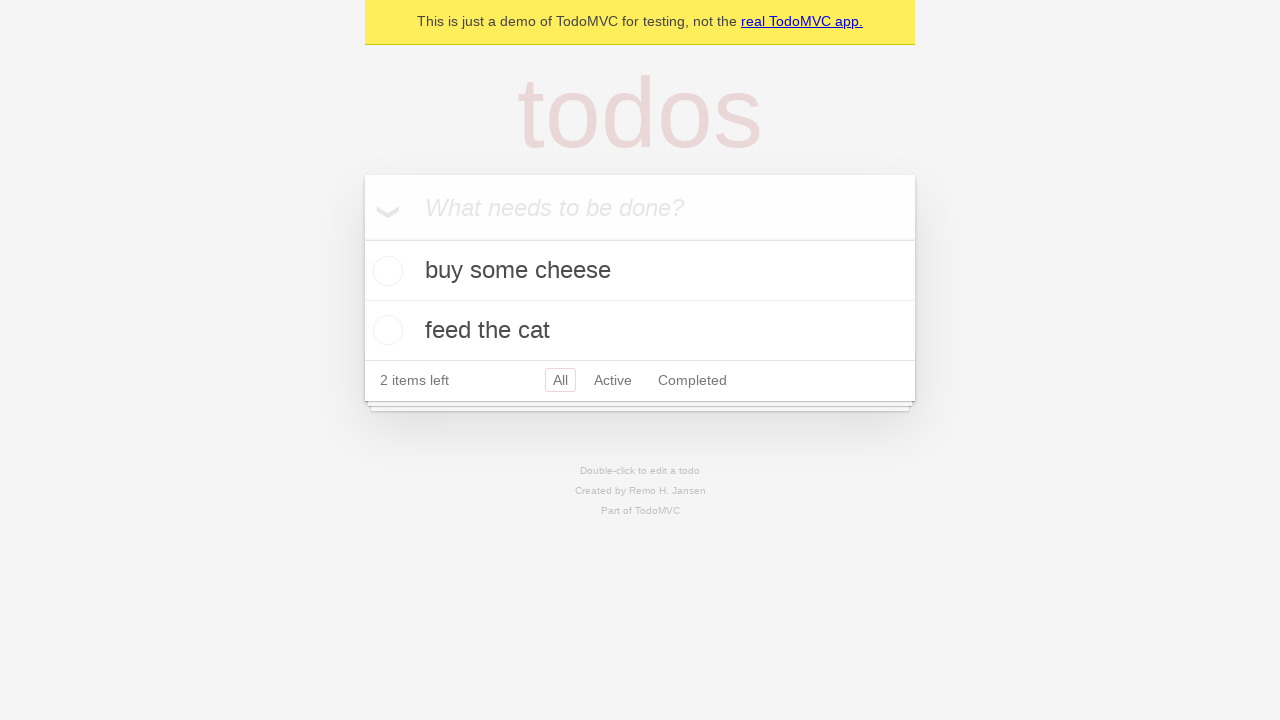

Filled todo input with 'book a doctors appointment' on internal:attr=[placeholder="What needs to be done?"i]
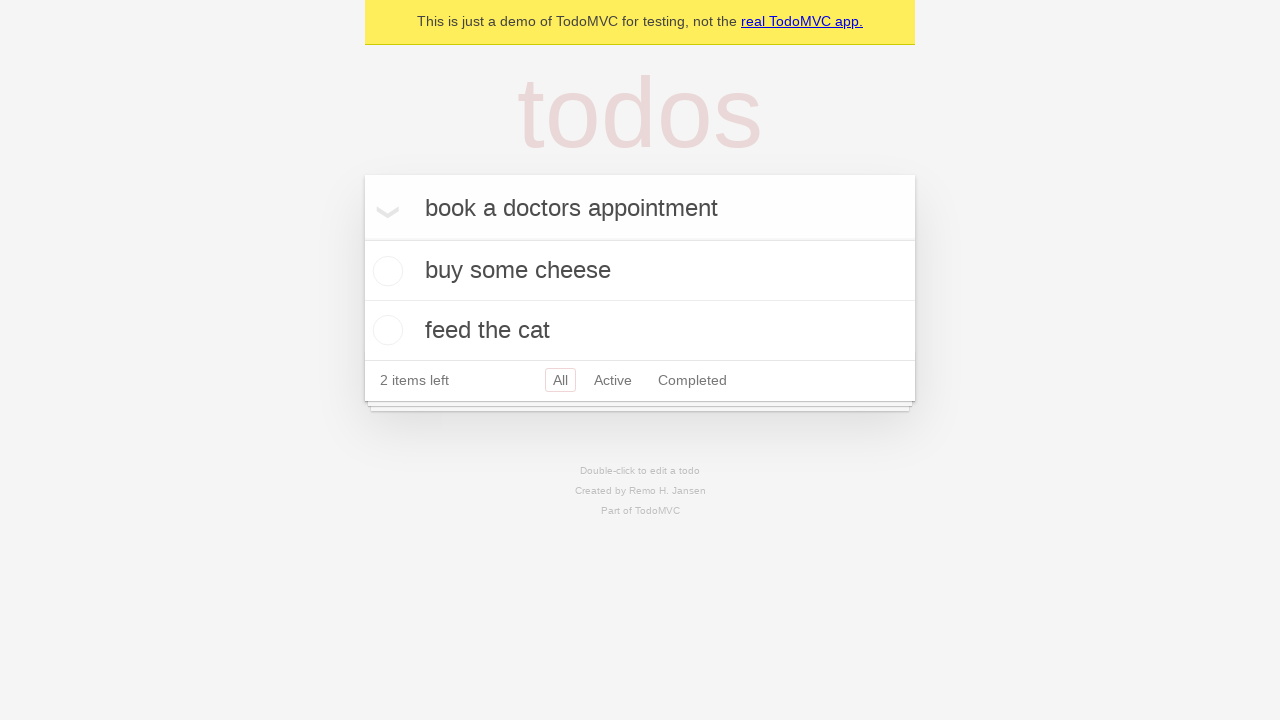

Pressed Enter to add 'book a doctors appointment' to the list on internal:attr=[placeholder="What needs to be done?"i]
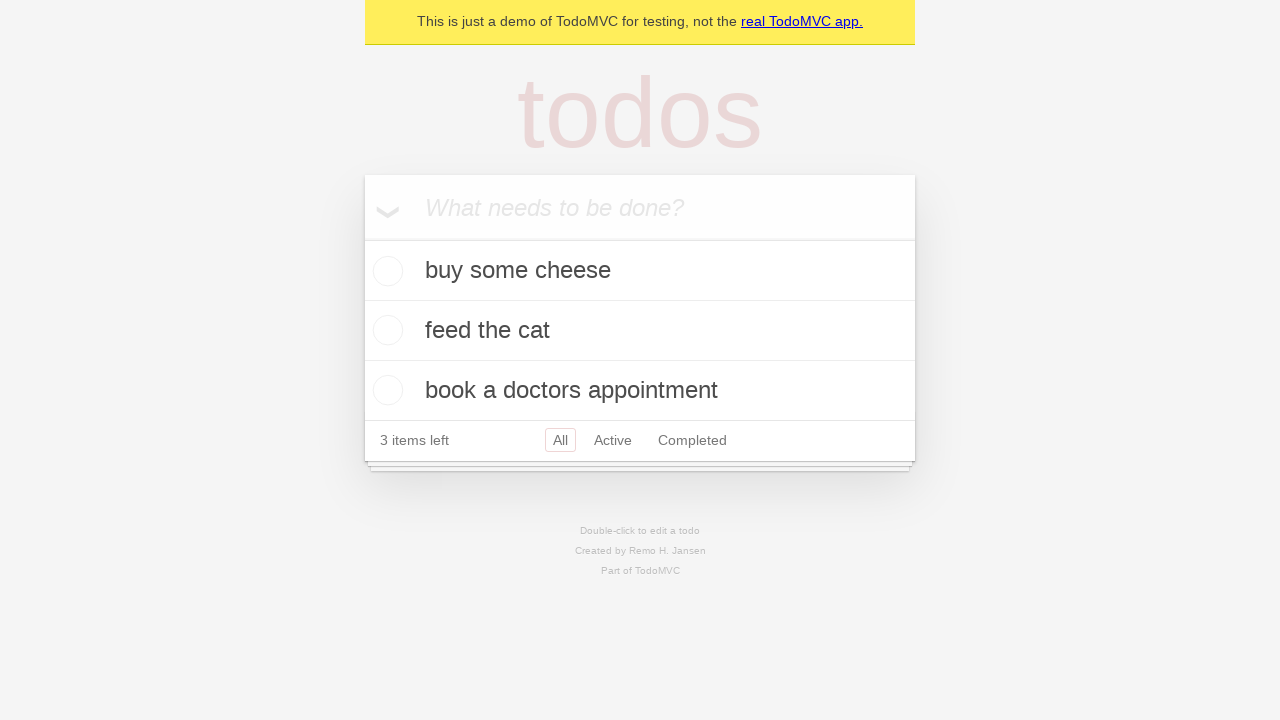

Verified all 3 todo items have been added to the DOM
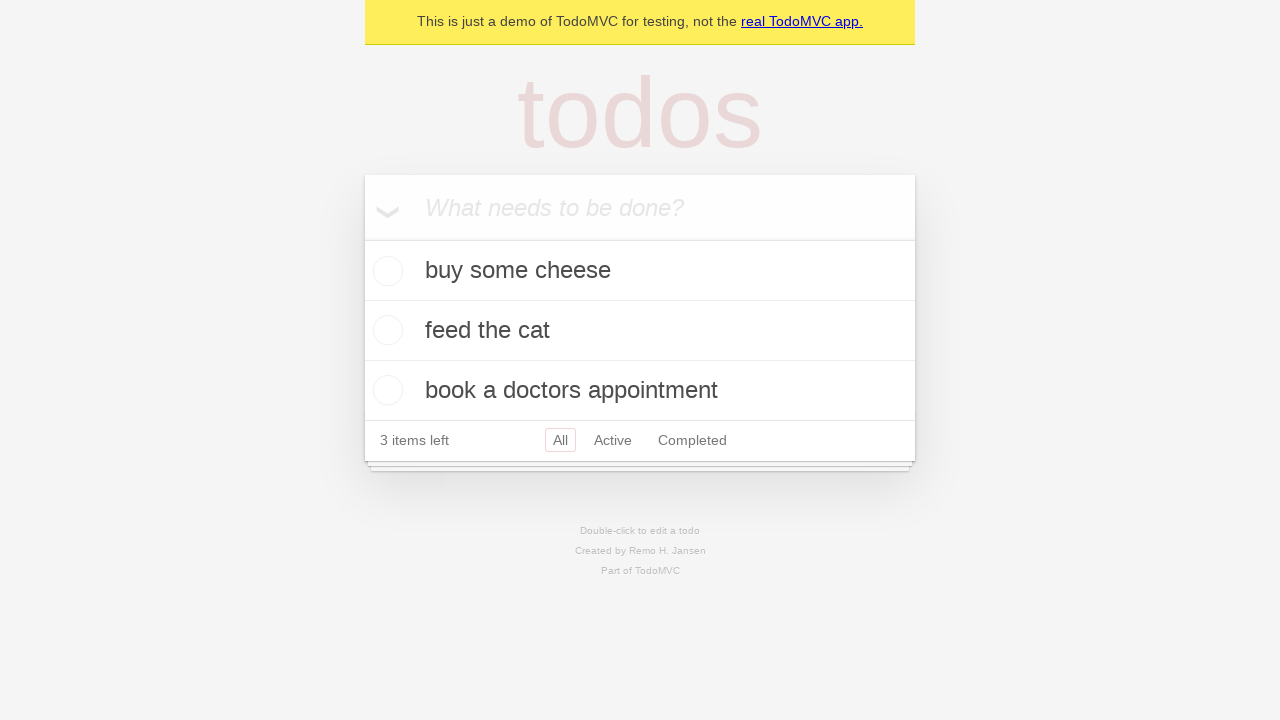

Verified the counter displays '3 items left'
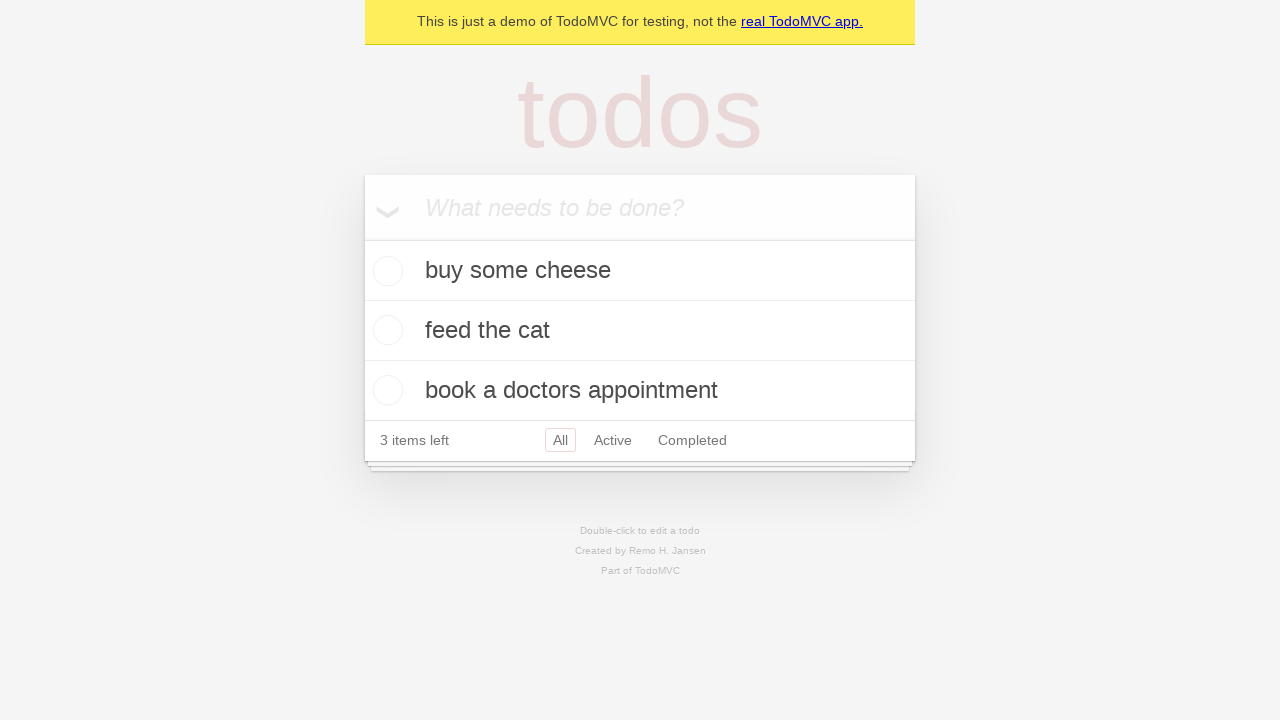

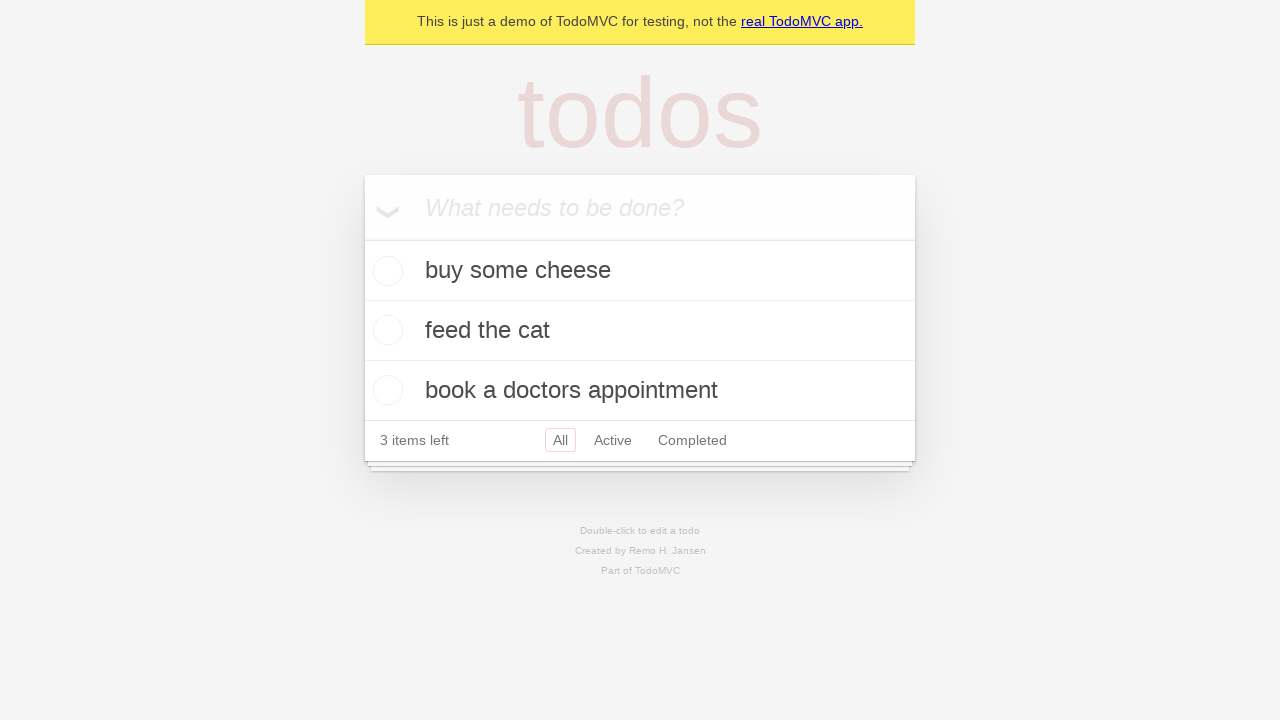